Tests right-click functionality on a button element by performing a context click action

Starting URL: https://demoqa.com/buttons

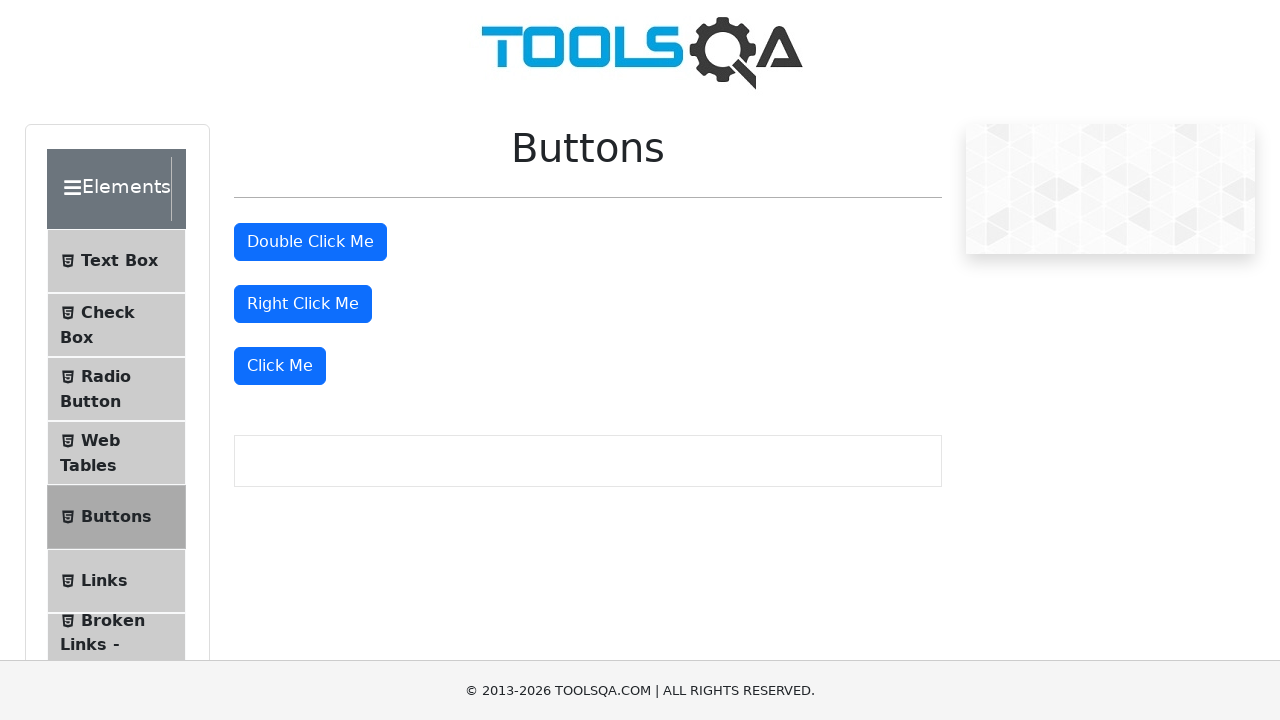

Located the right-click button element
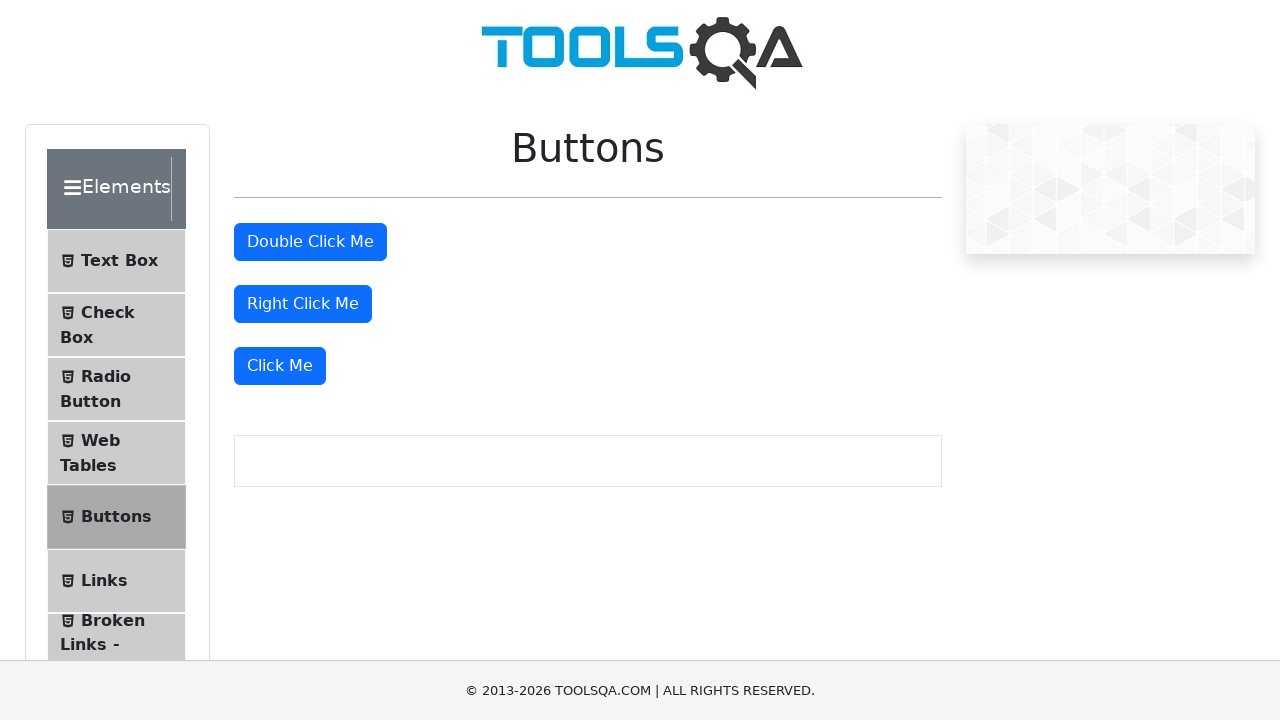

Performed right-click (context click) on the button at (303, 304) on #rightClickBtn
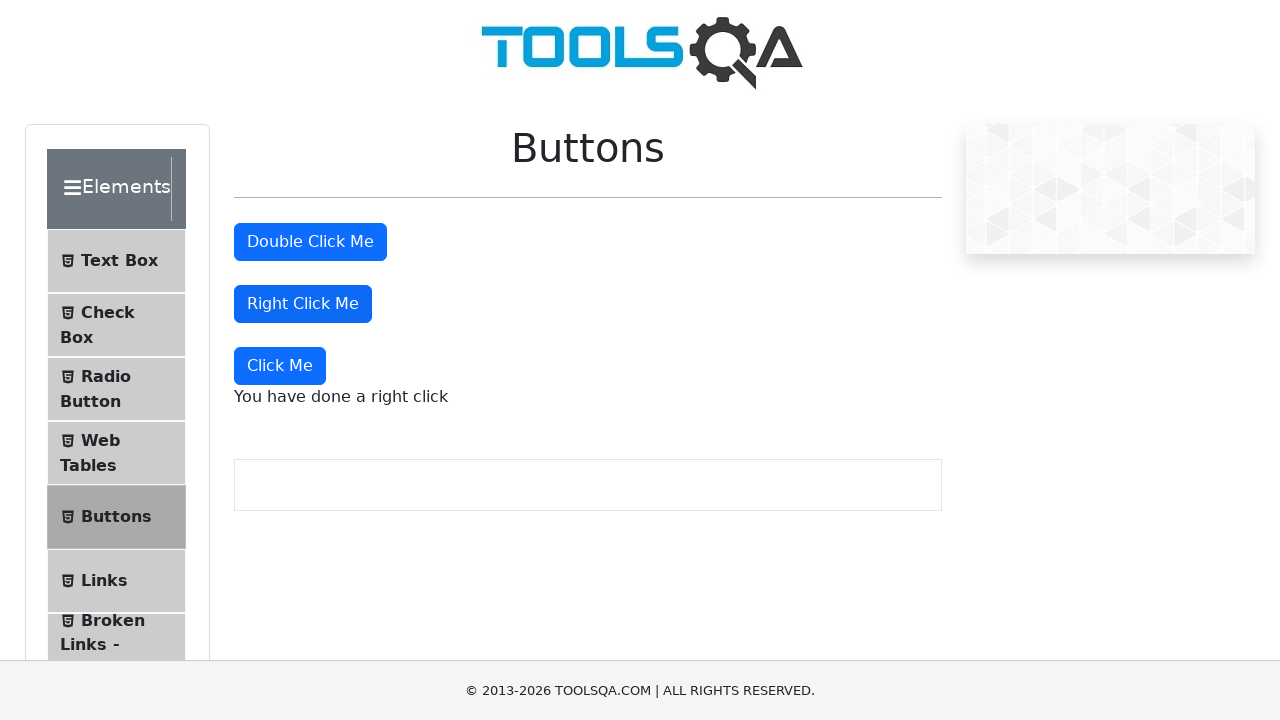

Right-click result message appeared
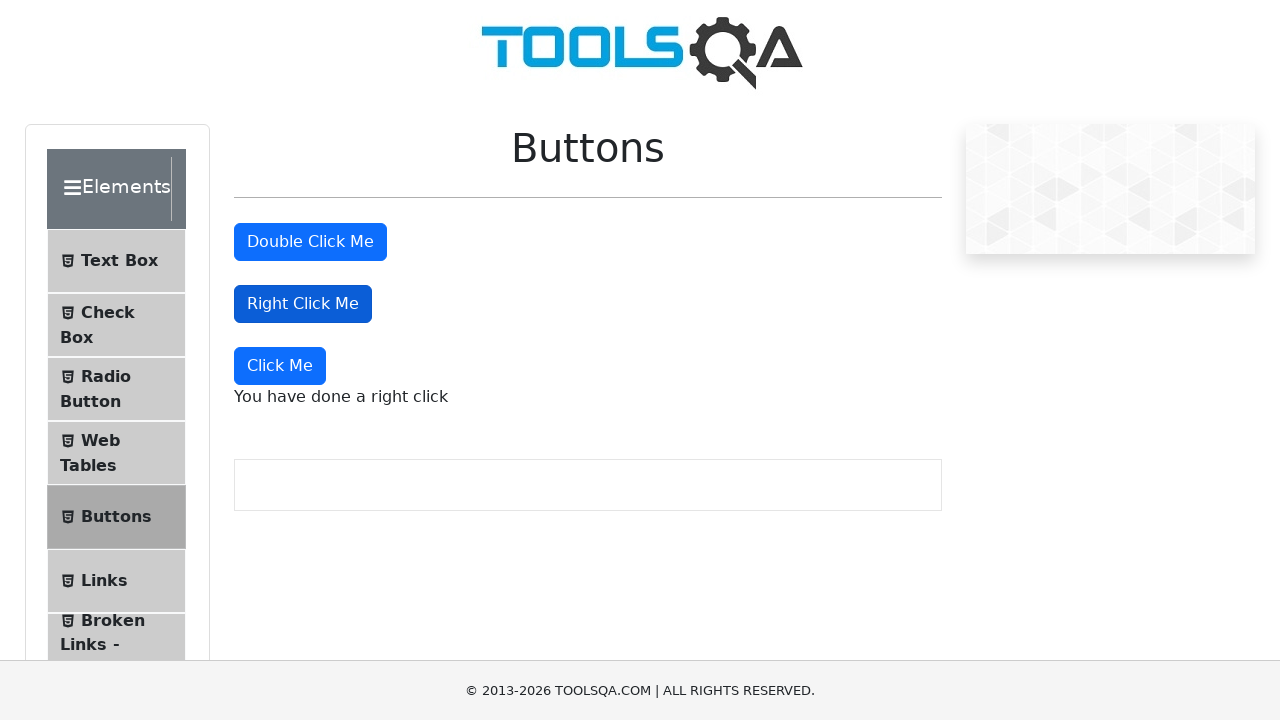

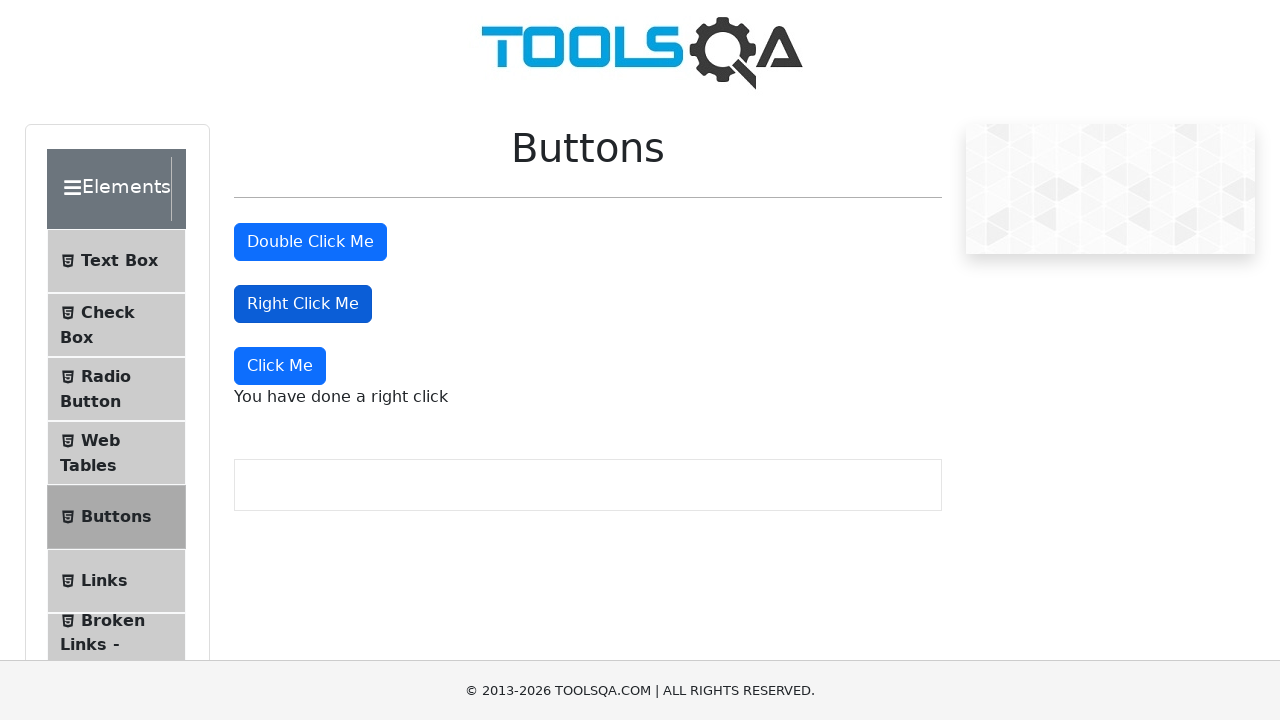